Tests mouse hover functionality by hovering over the Add-ons menu item and verifying that the Visa Services submenu becomes visible

Starting URL: https://www.spicejet.com/

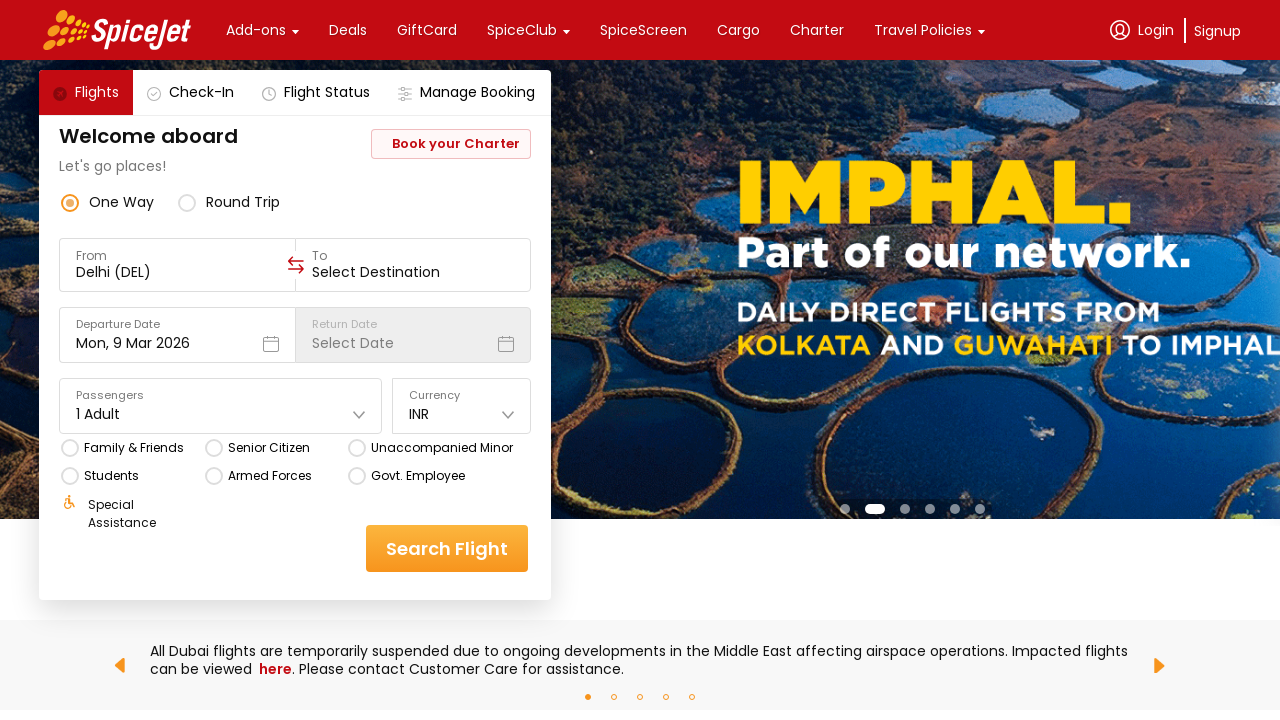

Hovered over Add-ons menu item at (256, 30) on internal:text="Add-ons"s >> nth=0
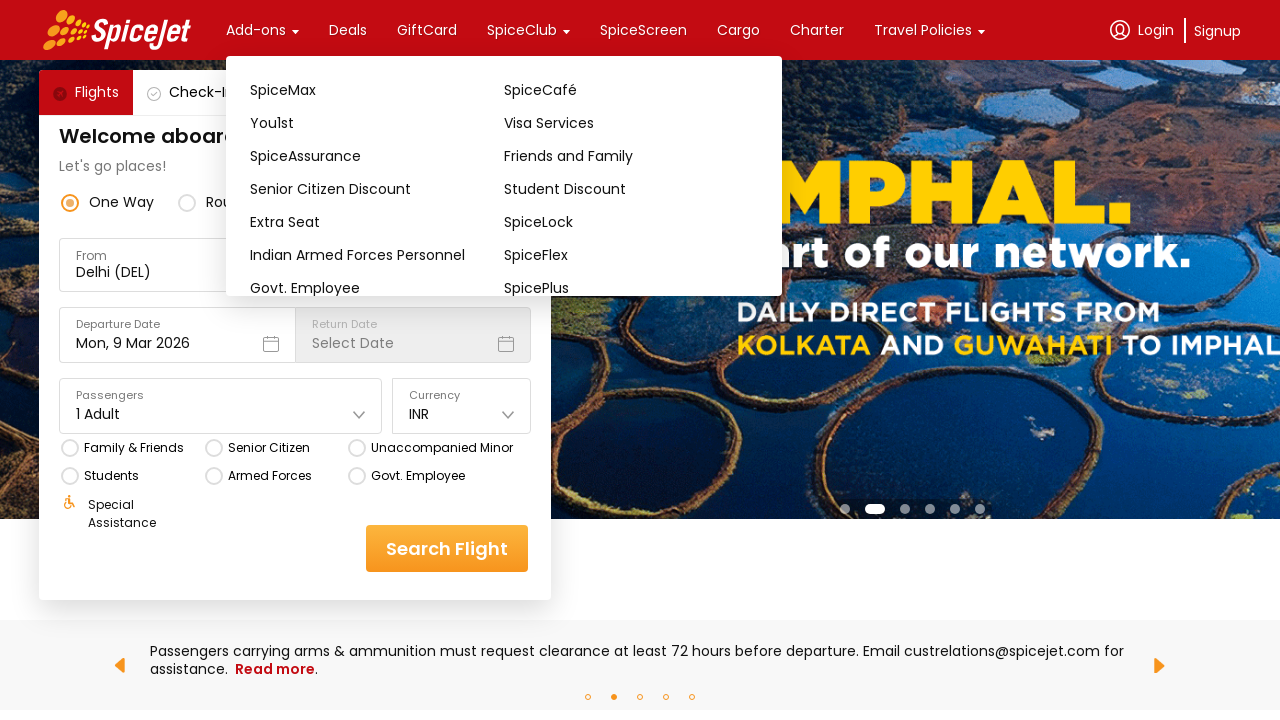

Visa Services submenu became visible after hovering over Add-ons
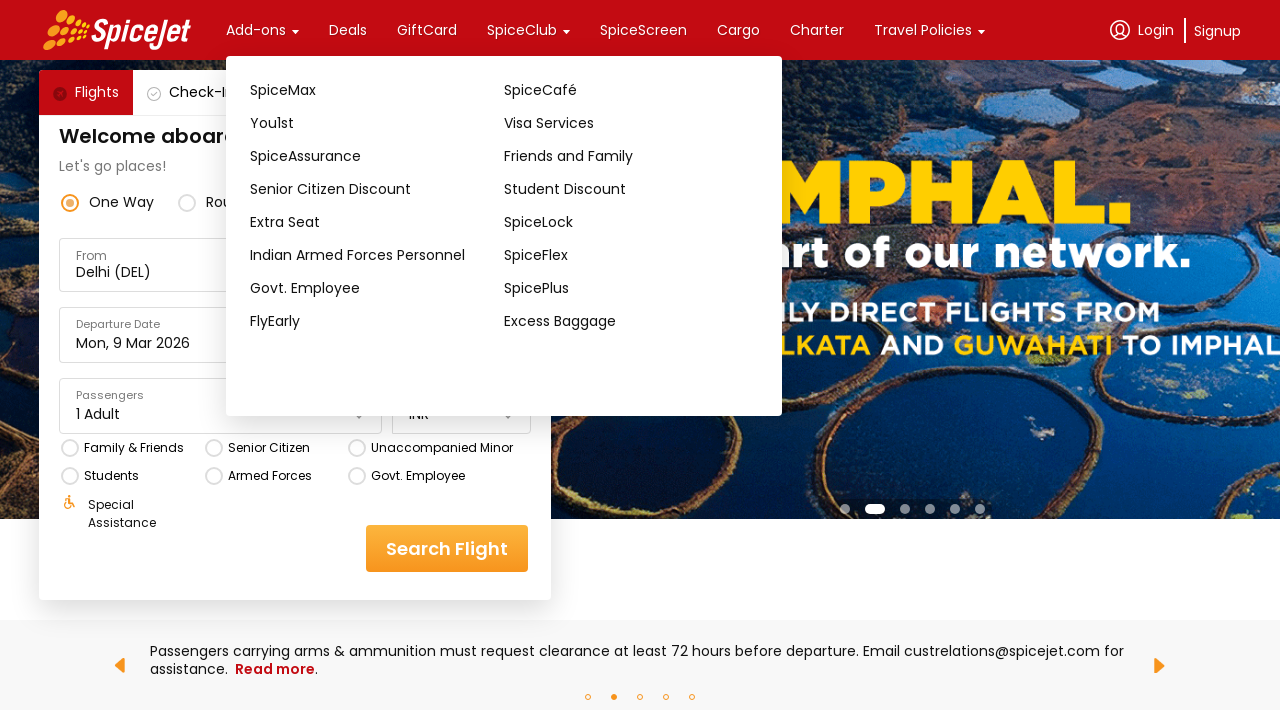

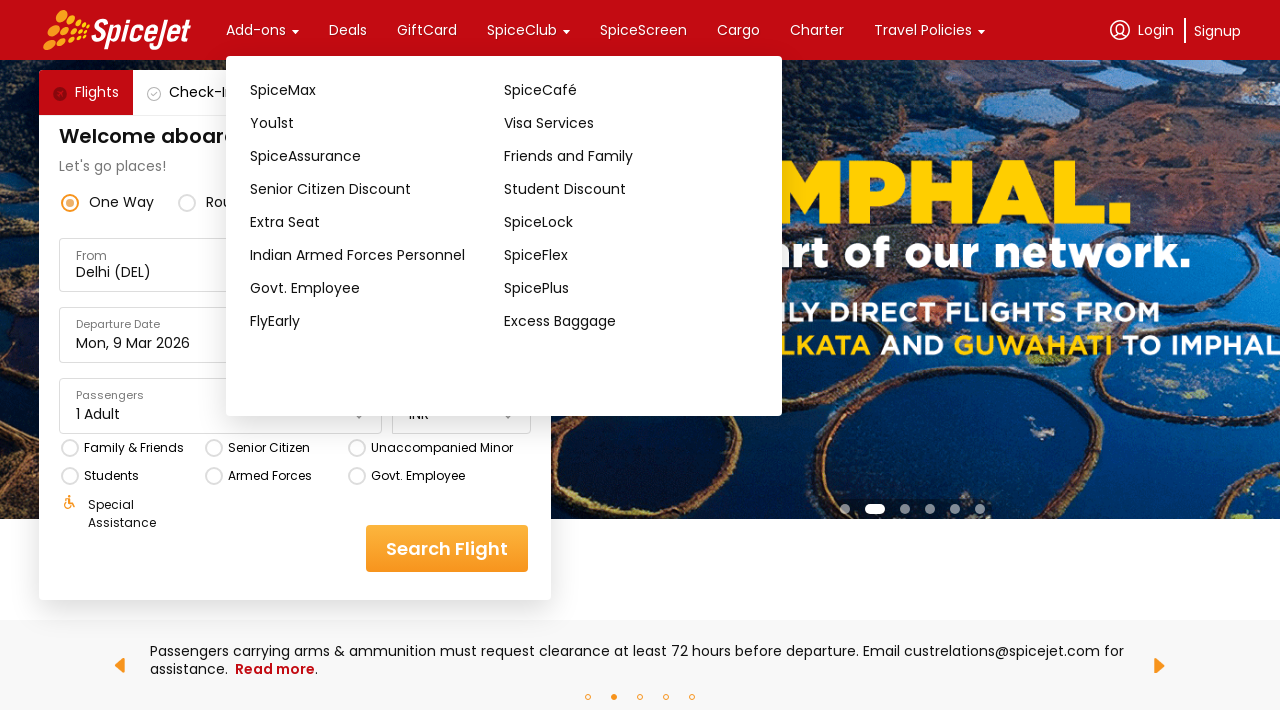